Tests keyboard input functionality by pressing individual letter keys (a, i, u, e, o) on an input event viewer page to verify keyboard events are captured correctly

Starting URL: https://d-toybox.com/studio/lib/input_event_viewer.html

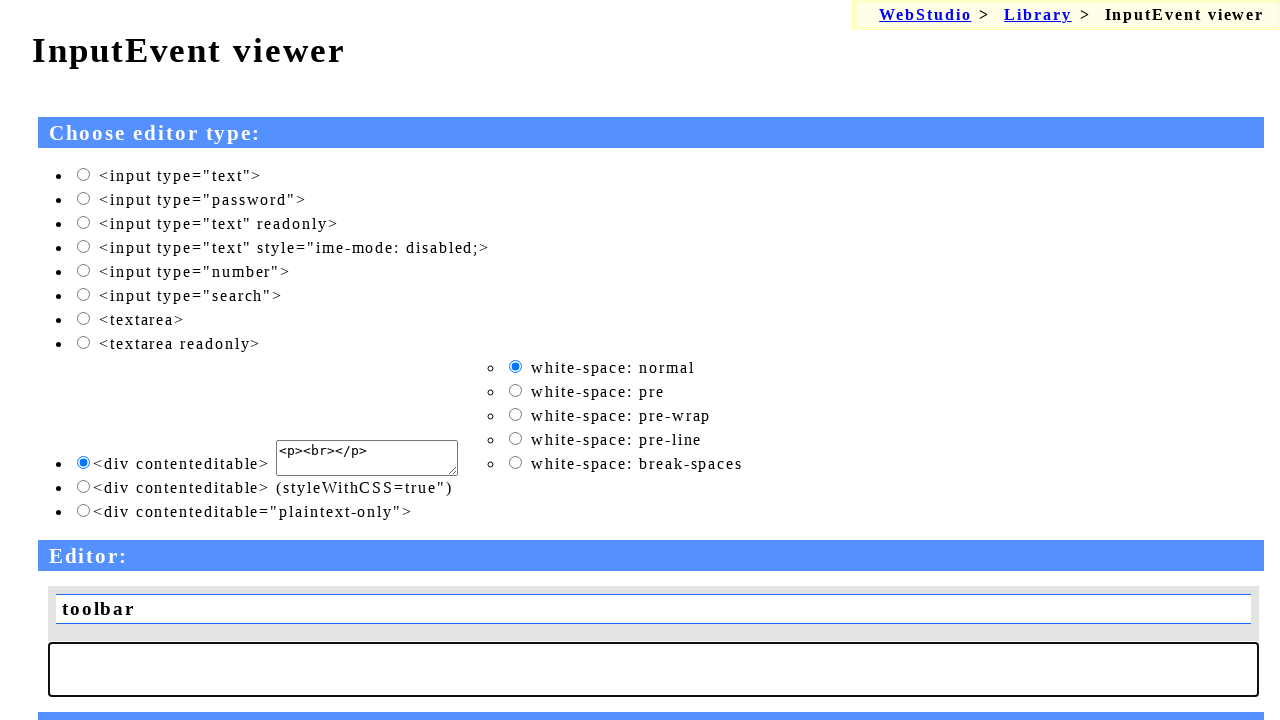

Navigated to input event viewer page
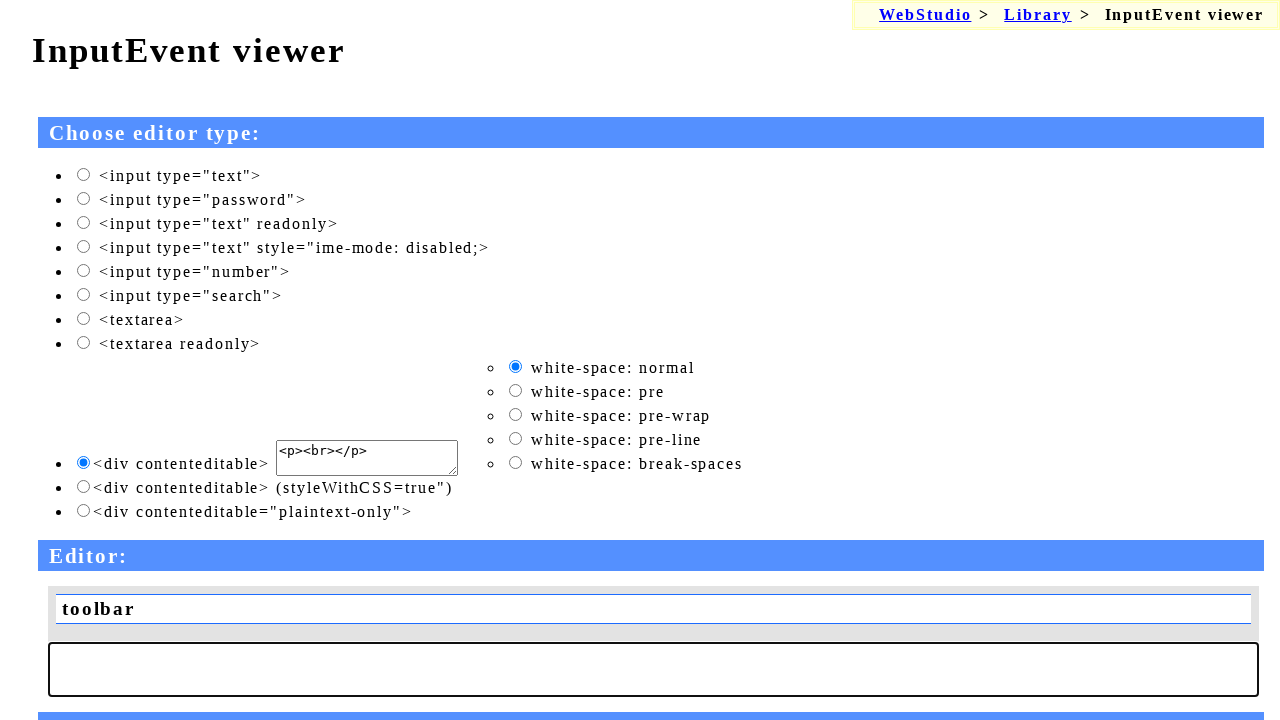

Clicked on editor element to focus it at (654, 670) on #editor
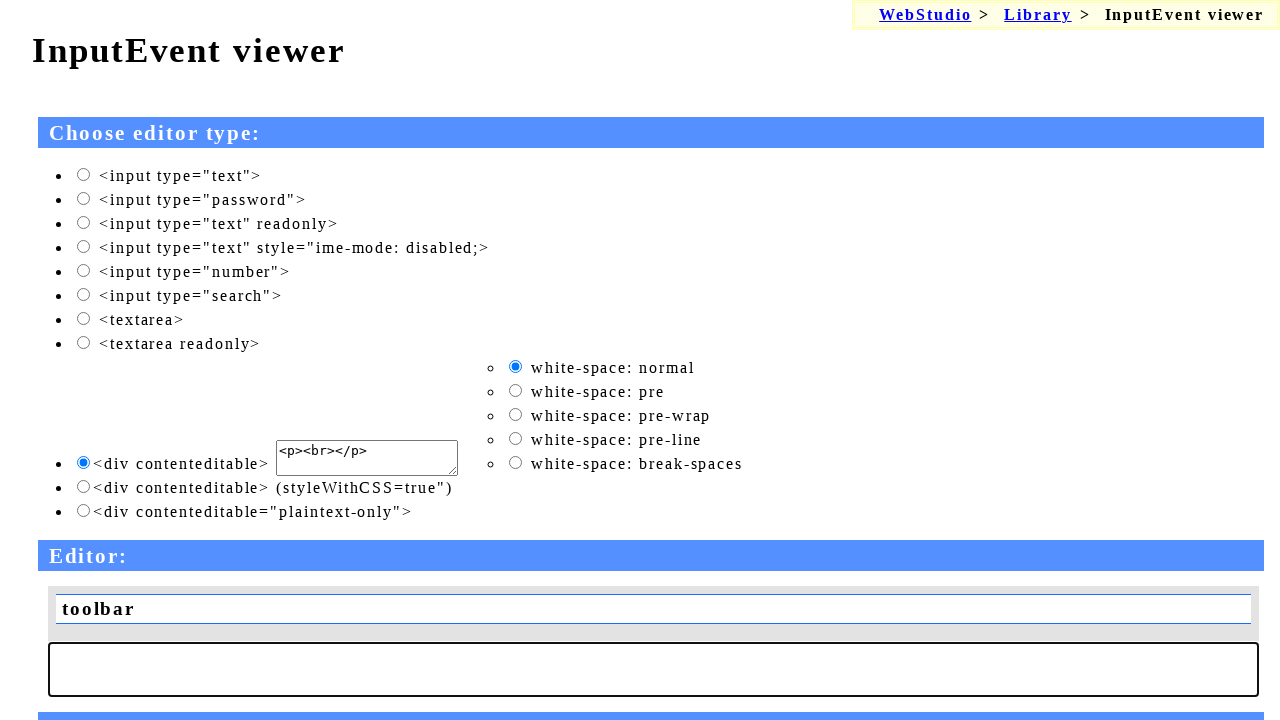

Pressed key 'a'
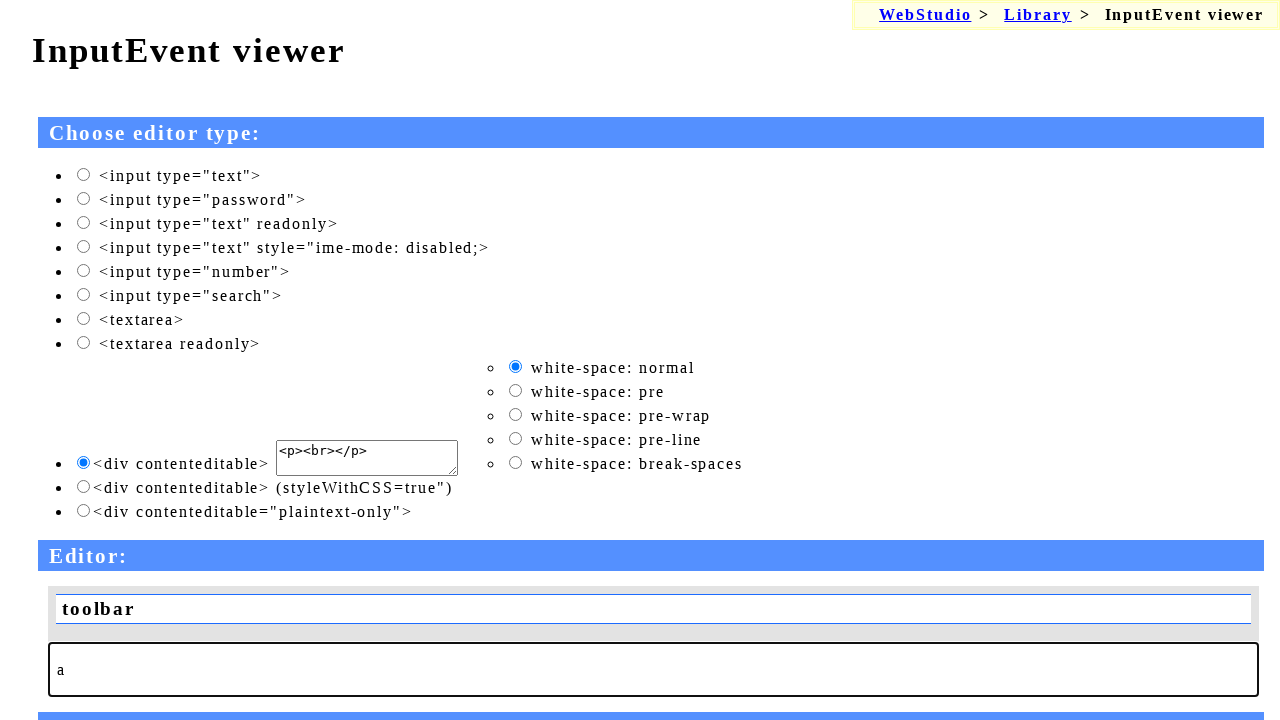

Pressed key 'i'
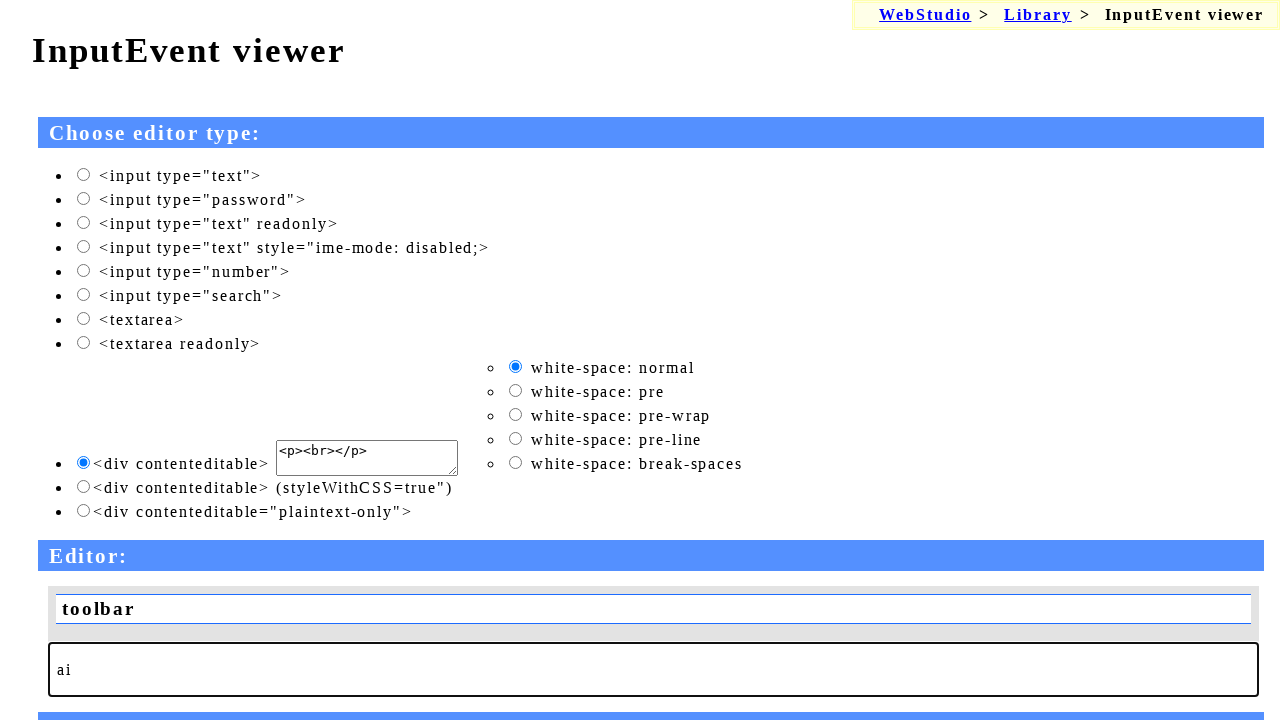

Pressed key 'u'
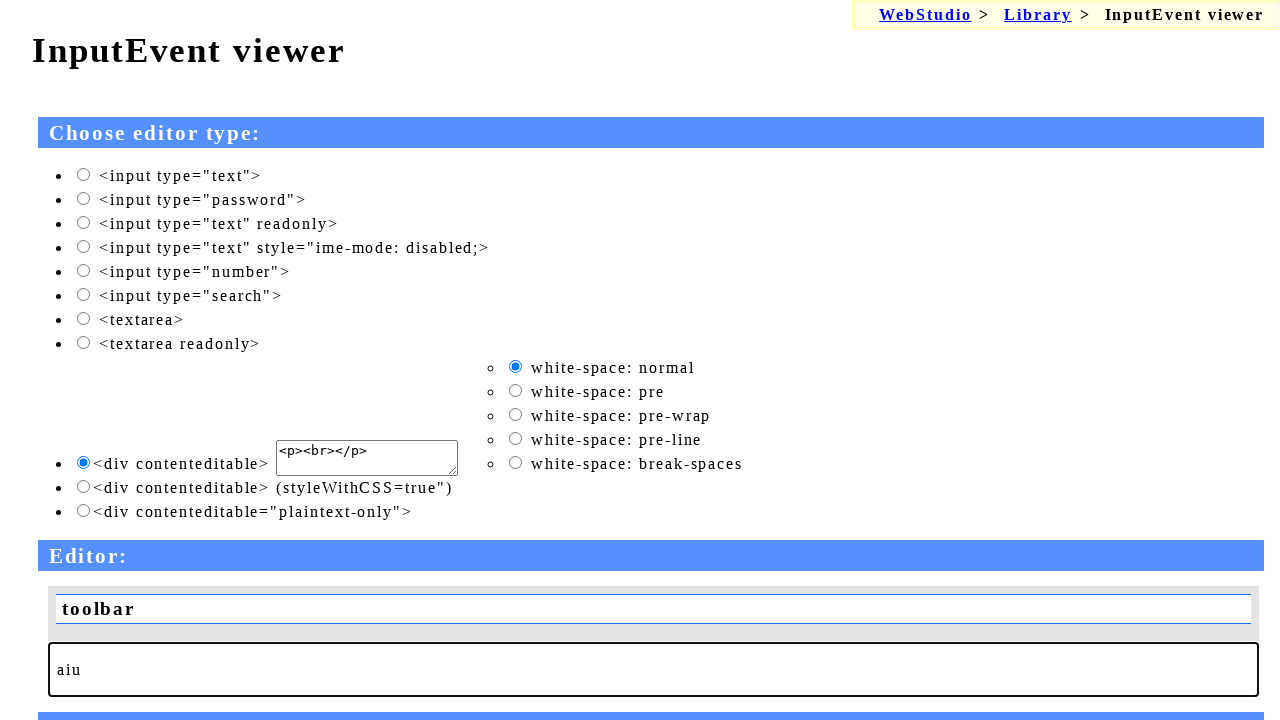

Pressed key 'e'
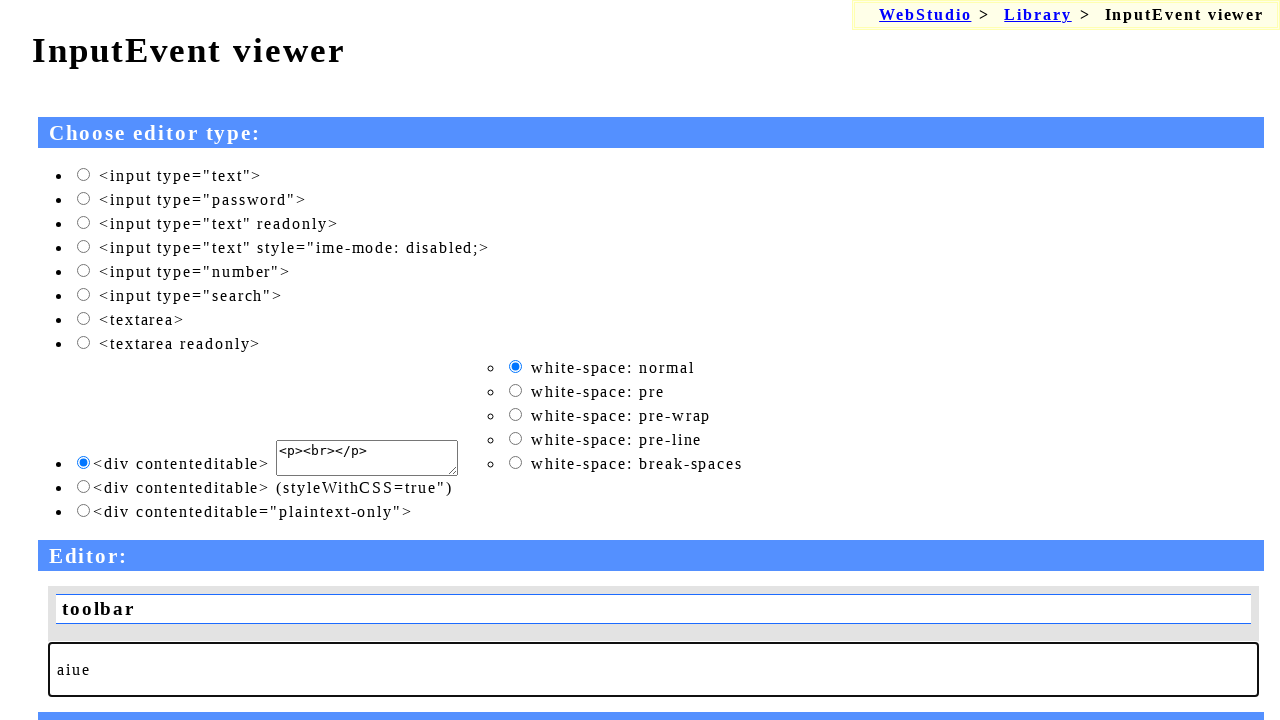

Pressed key 'o'
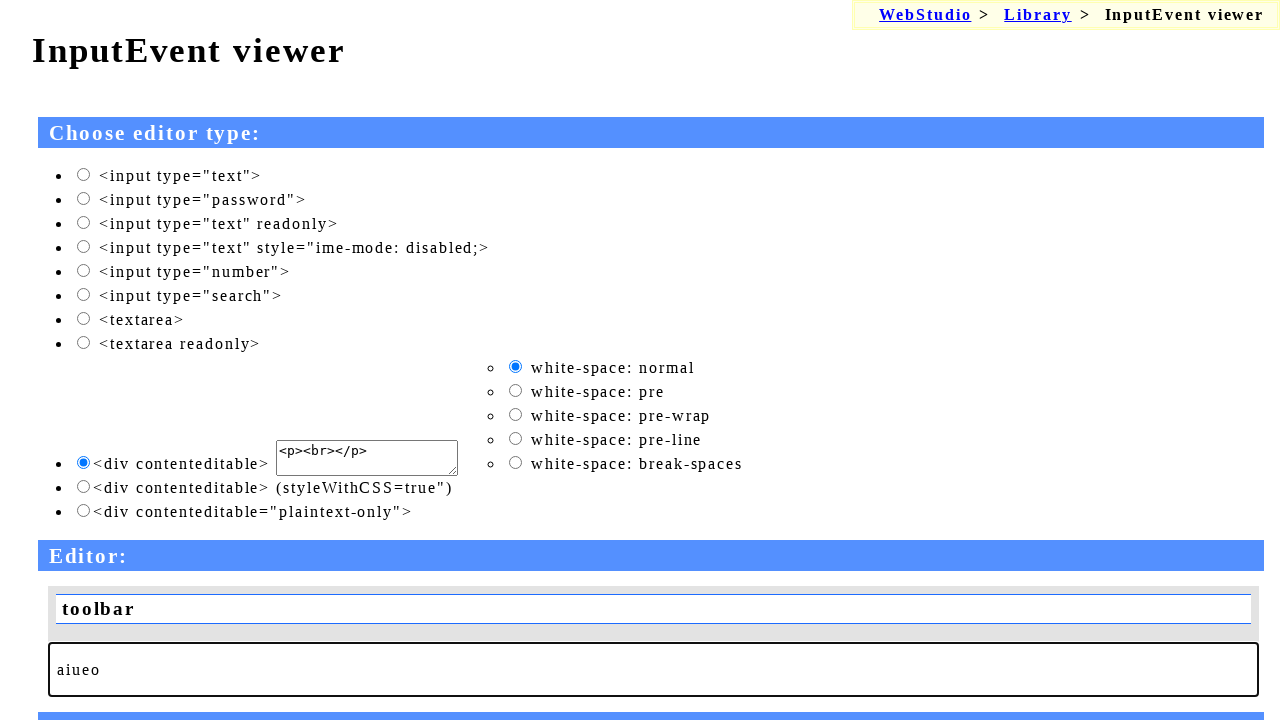

Waited 500ms for input events to be processed
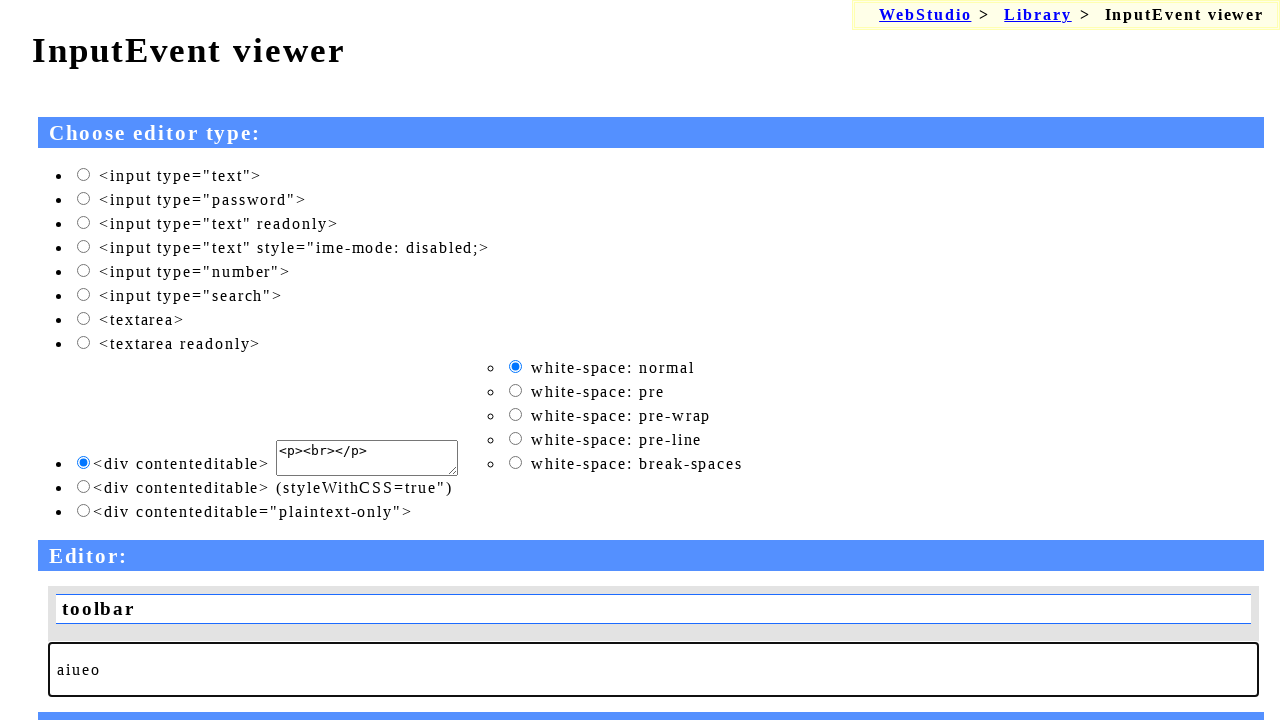

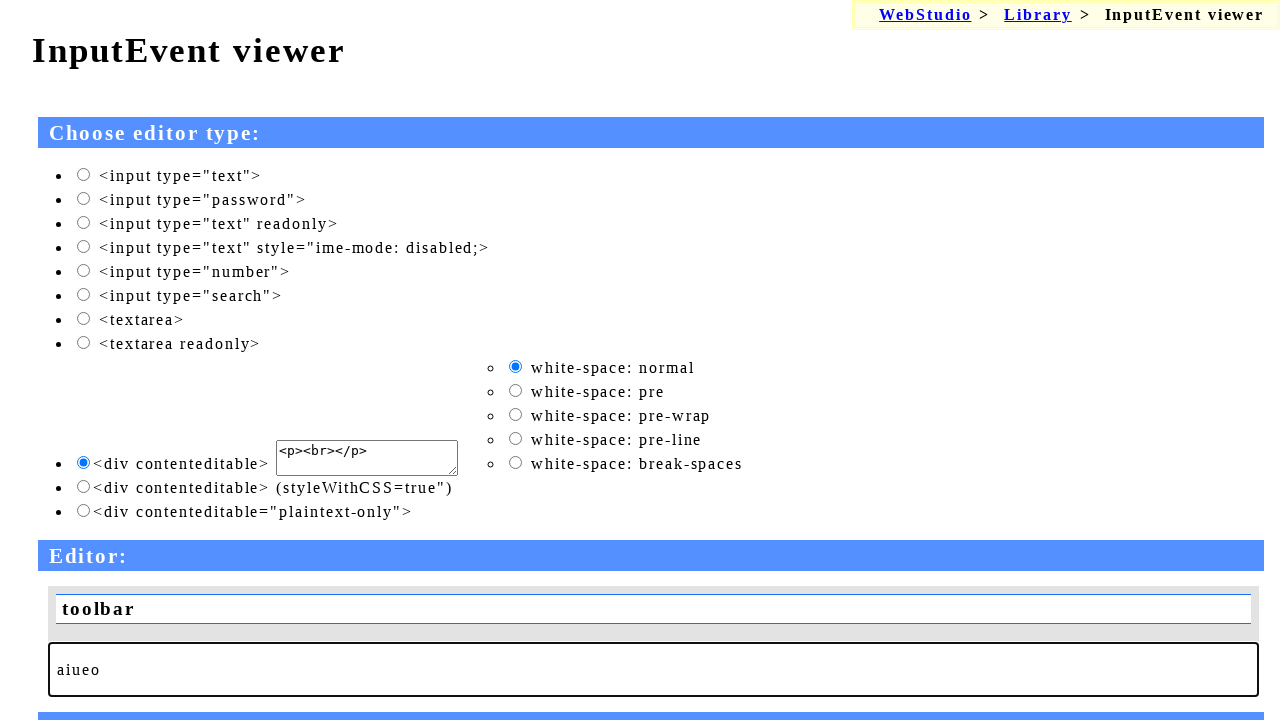